Tests JavaScript prompt dialog by clicking the third button, entering a name in the prompt, accepting it, and verifying the name appears in the result

Starting URL: https://the-internet.herokuapp.com/javascript_alerts

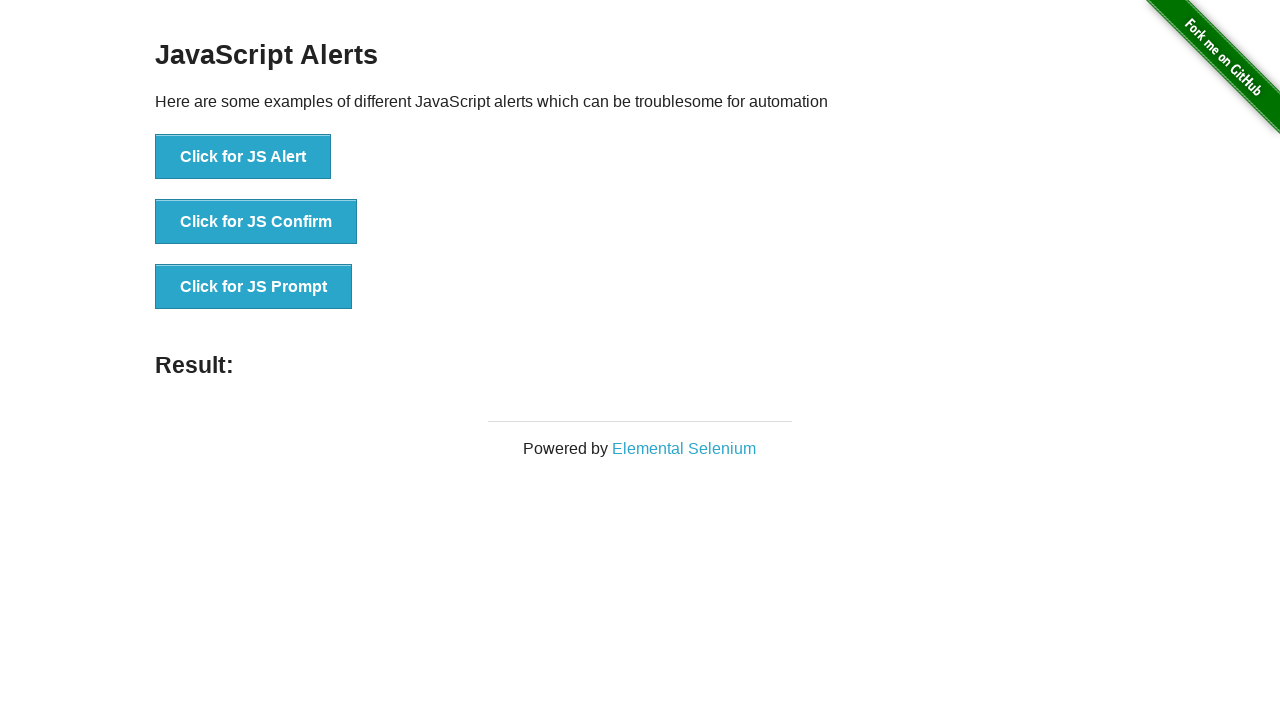

Set up dialog handler to accept prompt with 'Marcus Thompson'
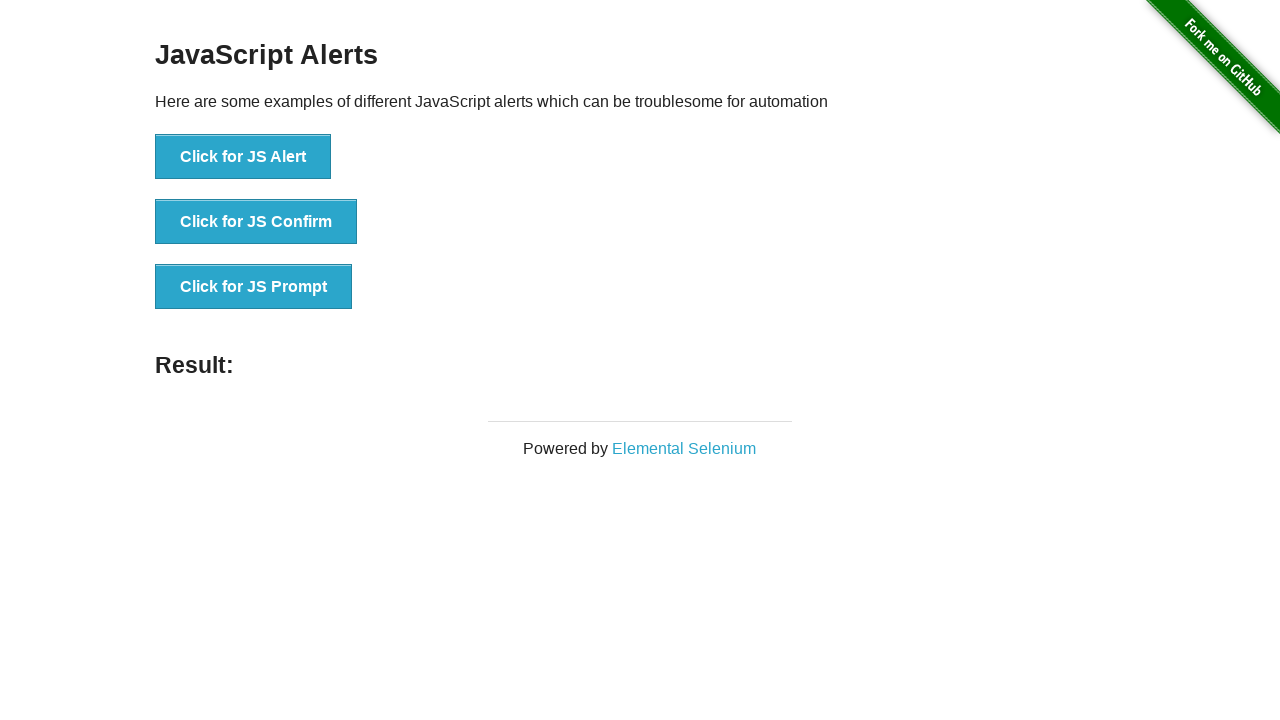

Clicked the third button to trigger JavaScript prompt dialog at (254, 287) on button[onclick='jsPrompt()']
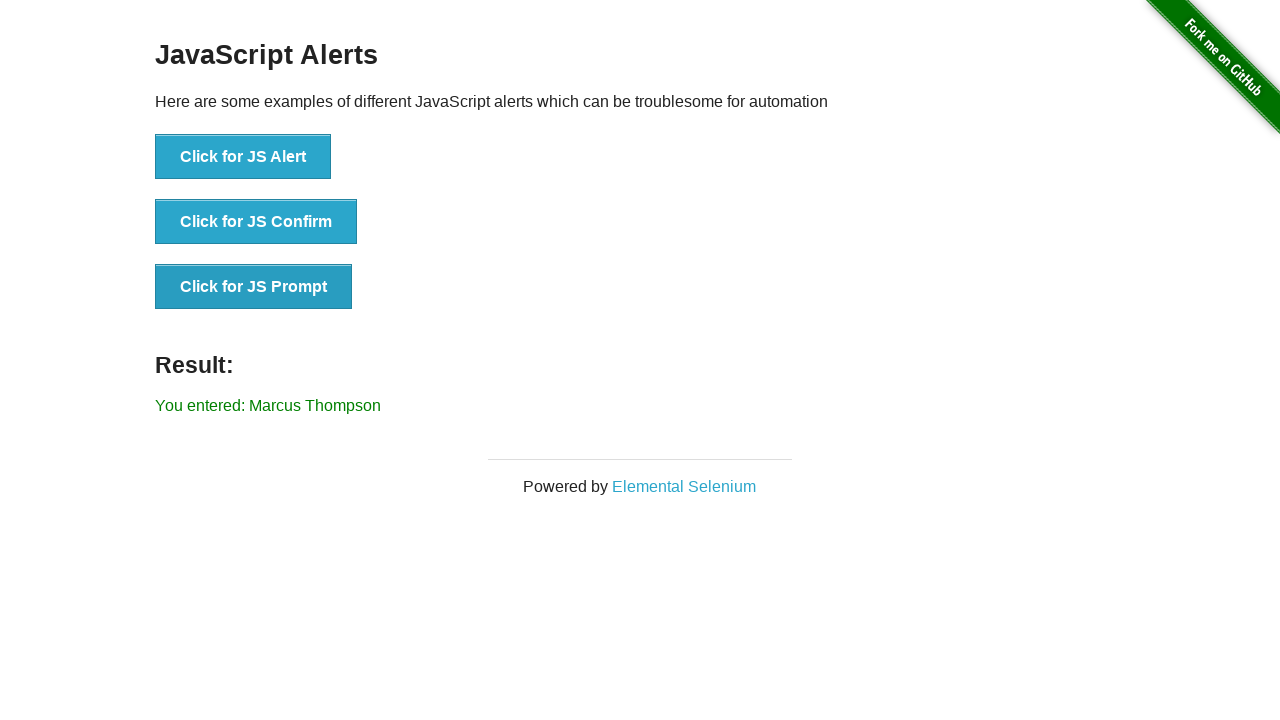

Result element loaded after accepting prompt
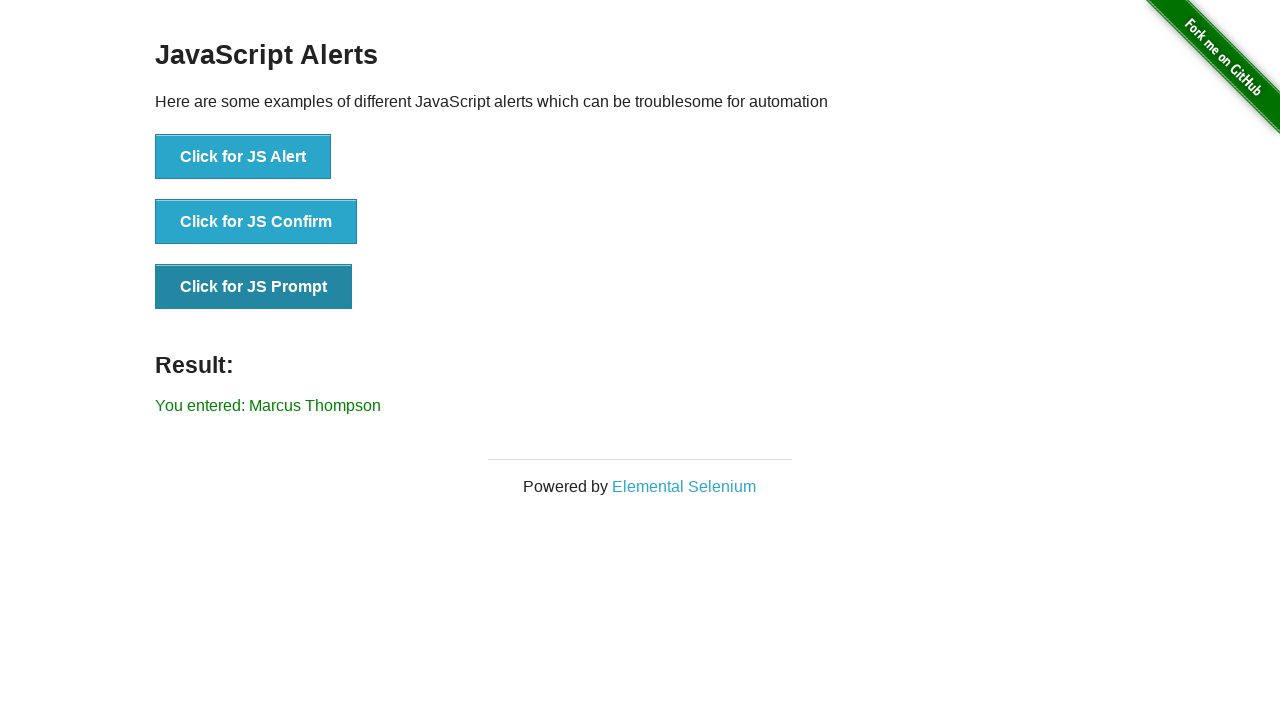

Retrieved result text from #result element
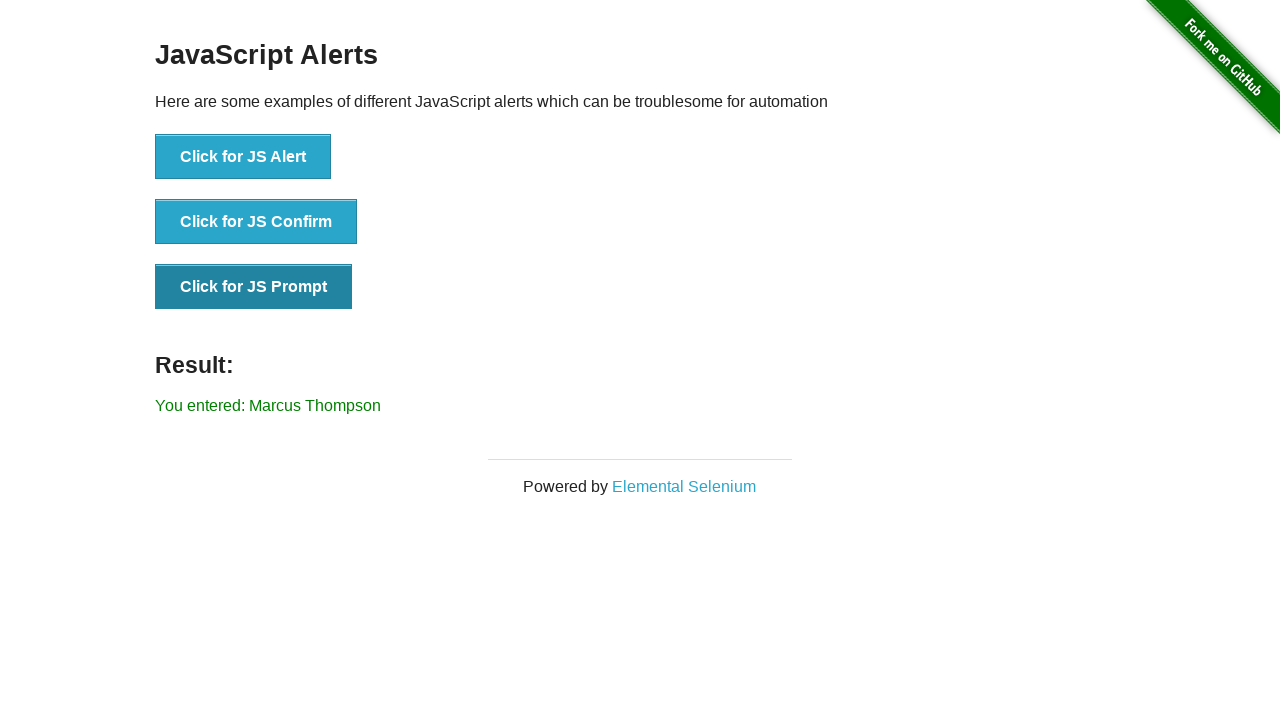

Verified that 'Marcus Thompson' appears in the result
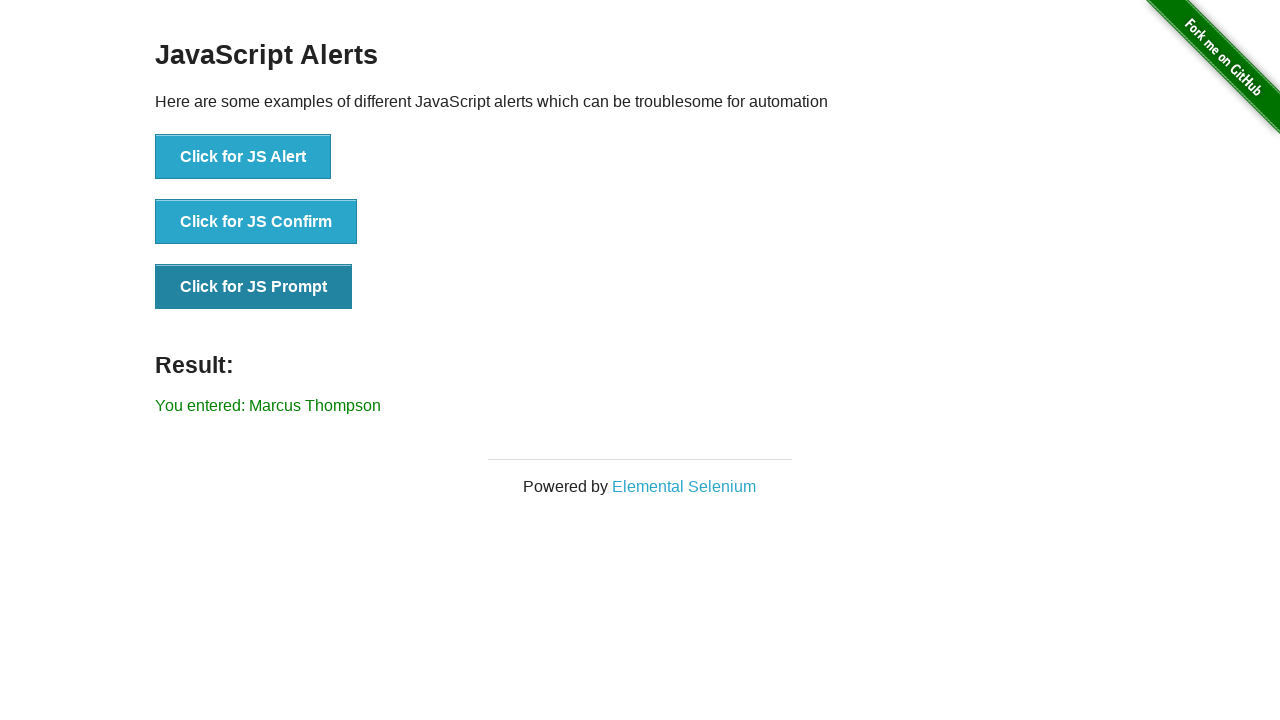

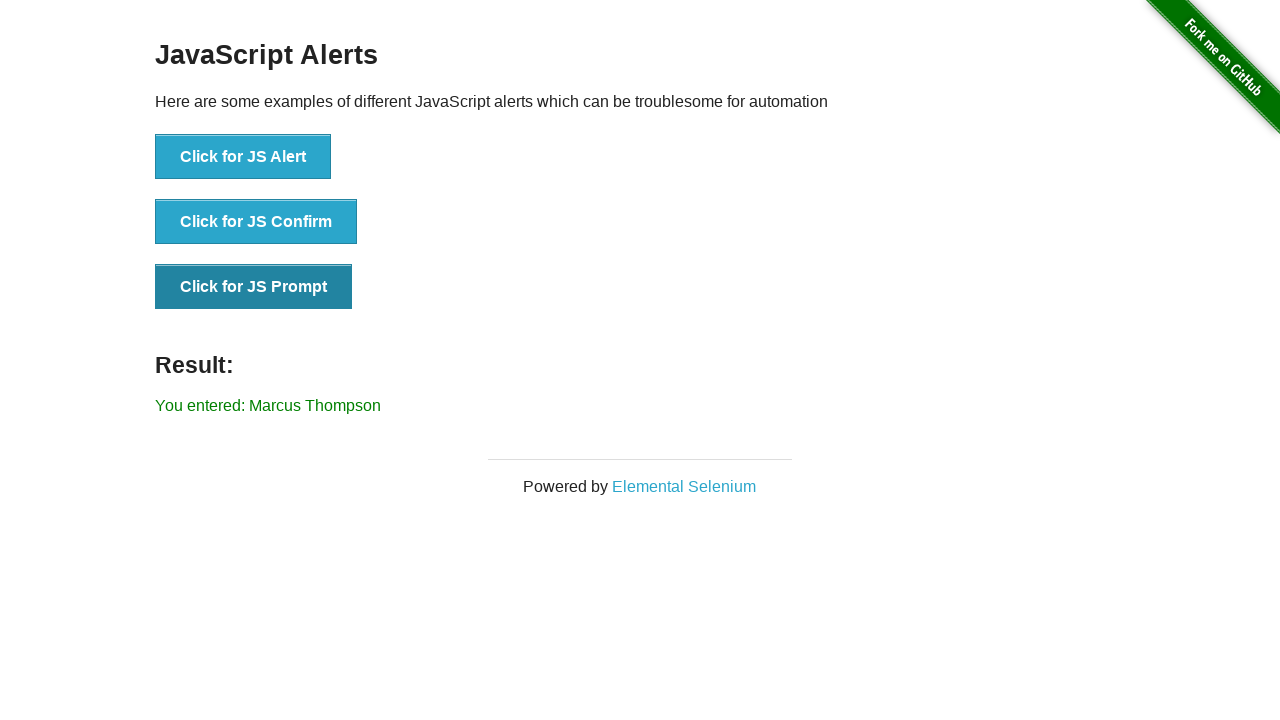